Tests navigation to the Funding page on the FTA website by clicking the Funding link and verifying the page loads

Starting URL: https://www.transit.dot.gov/

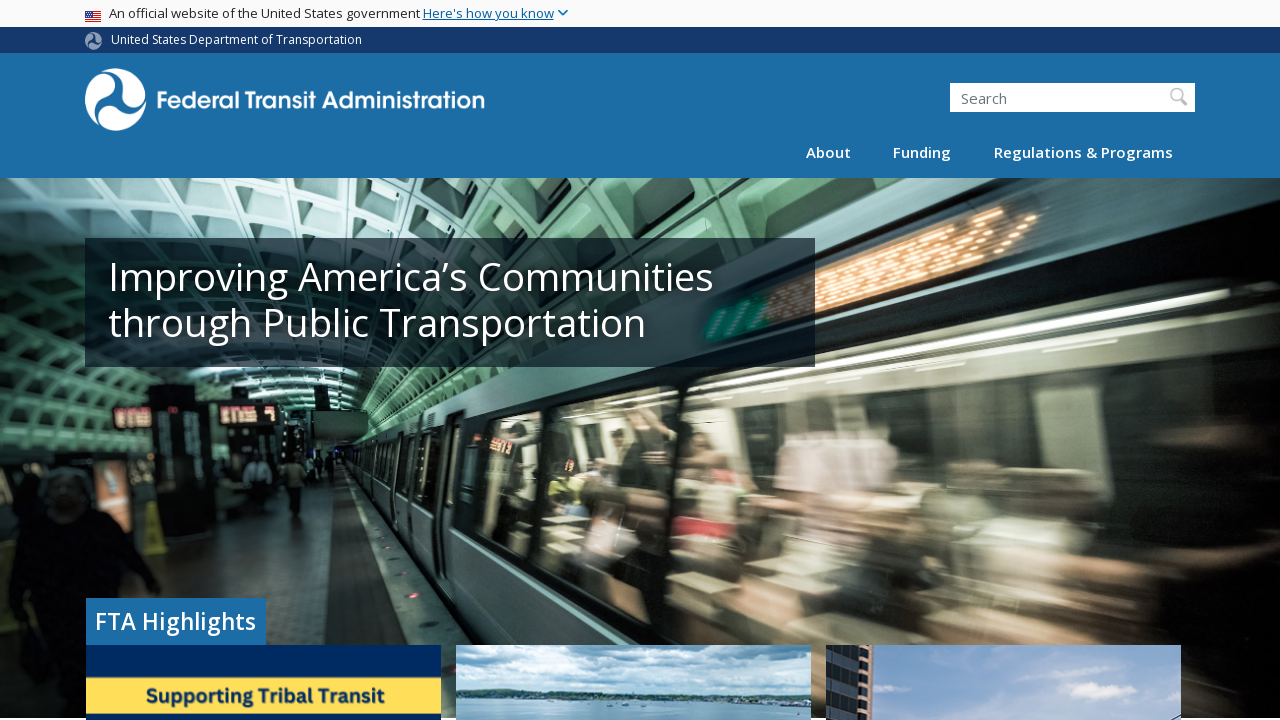

Clicked on Funding link in navigation at (923, 152) on xpath=//a[text()='Funding']
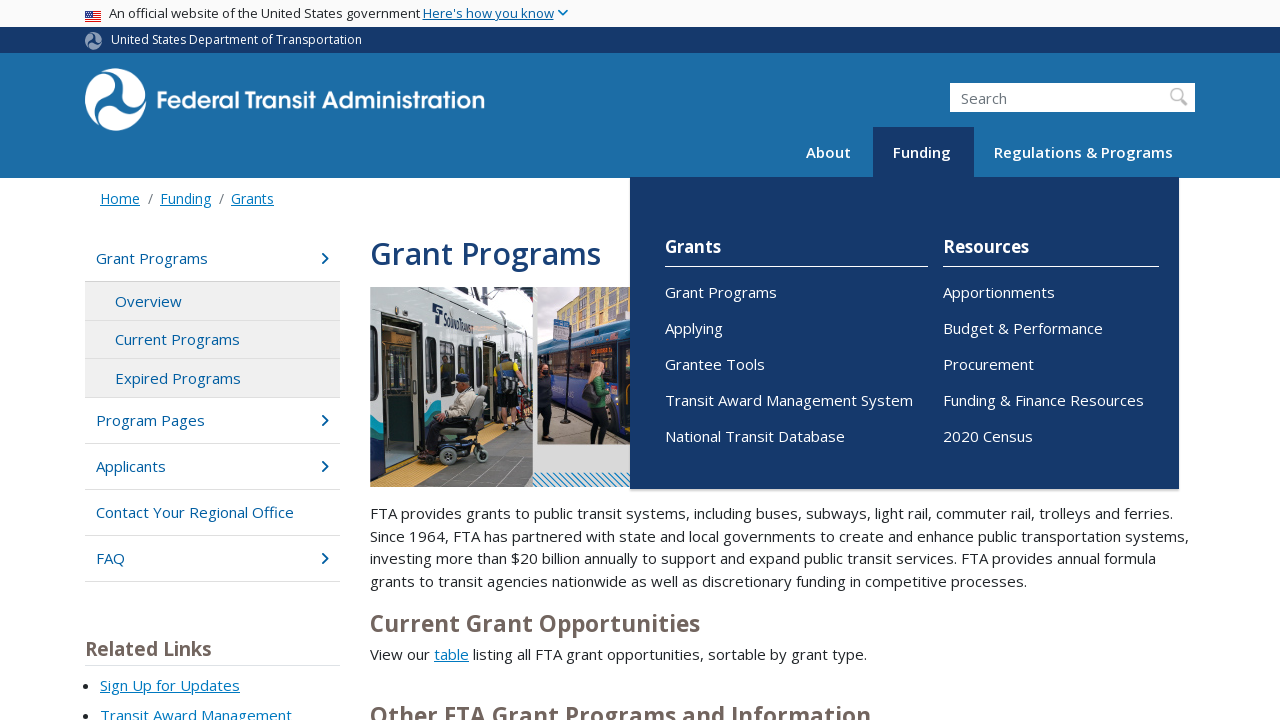

Funding page loaded and Funding link is visible
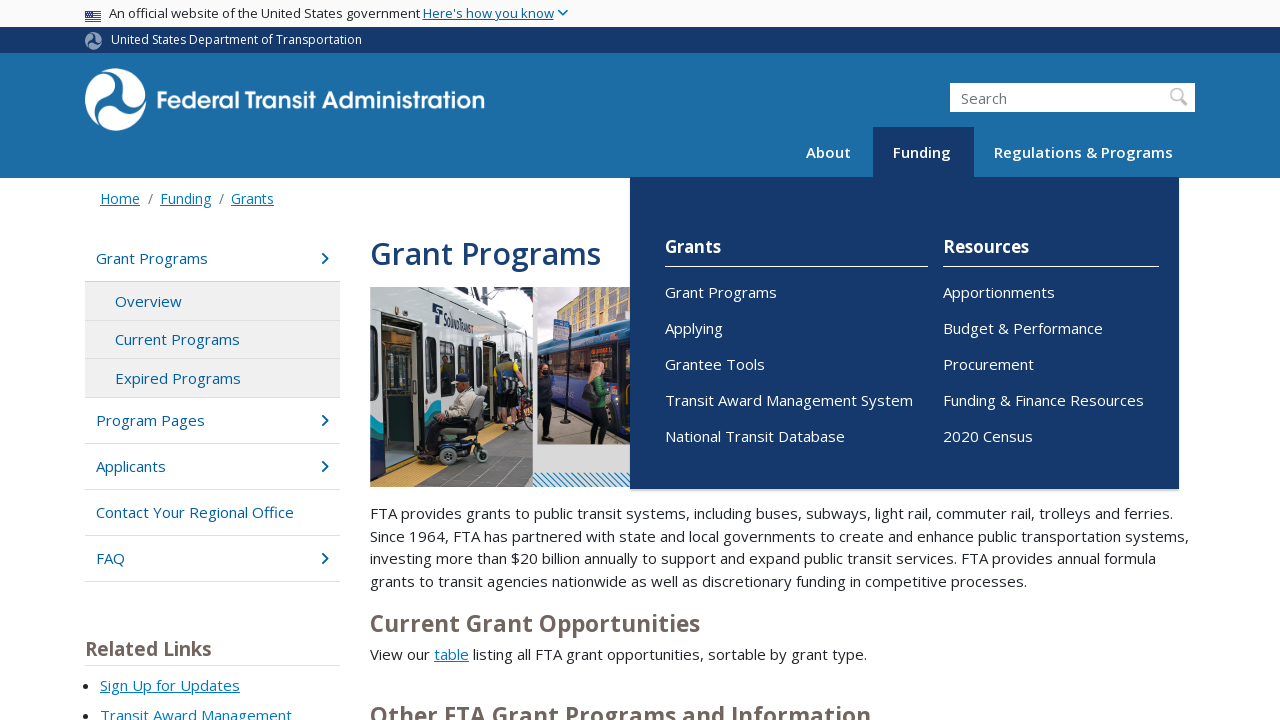

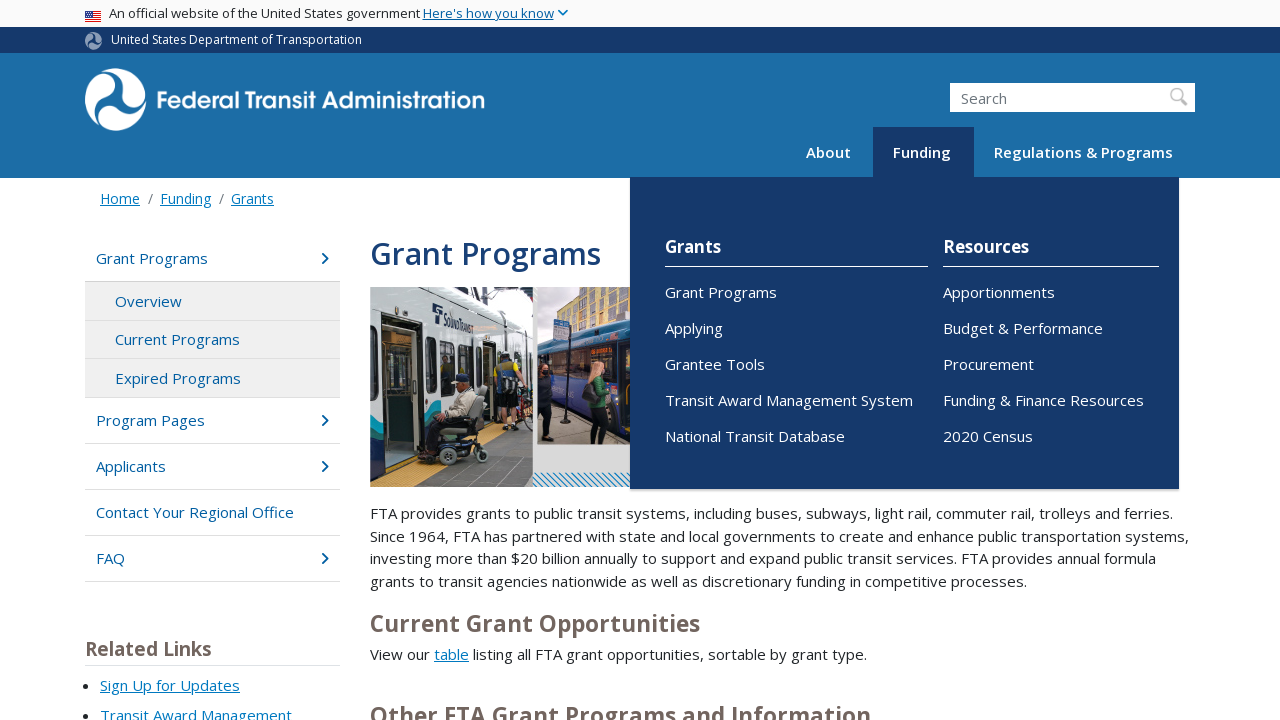